Verifies disabled elements on web pages by checking if a password field is disabled on one site and if a radio button is disabled on another site, then attempts to click the disabled element using JavaScript

Starting URL: https://seleniumpractise.blogspot.com/2016/09/how-to-work-with-disable-textbox-or.html

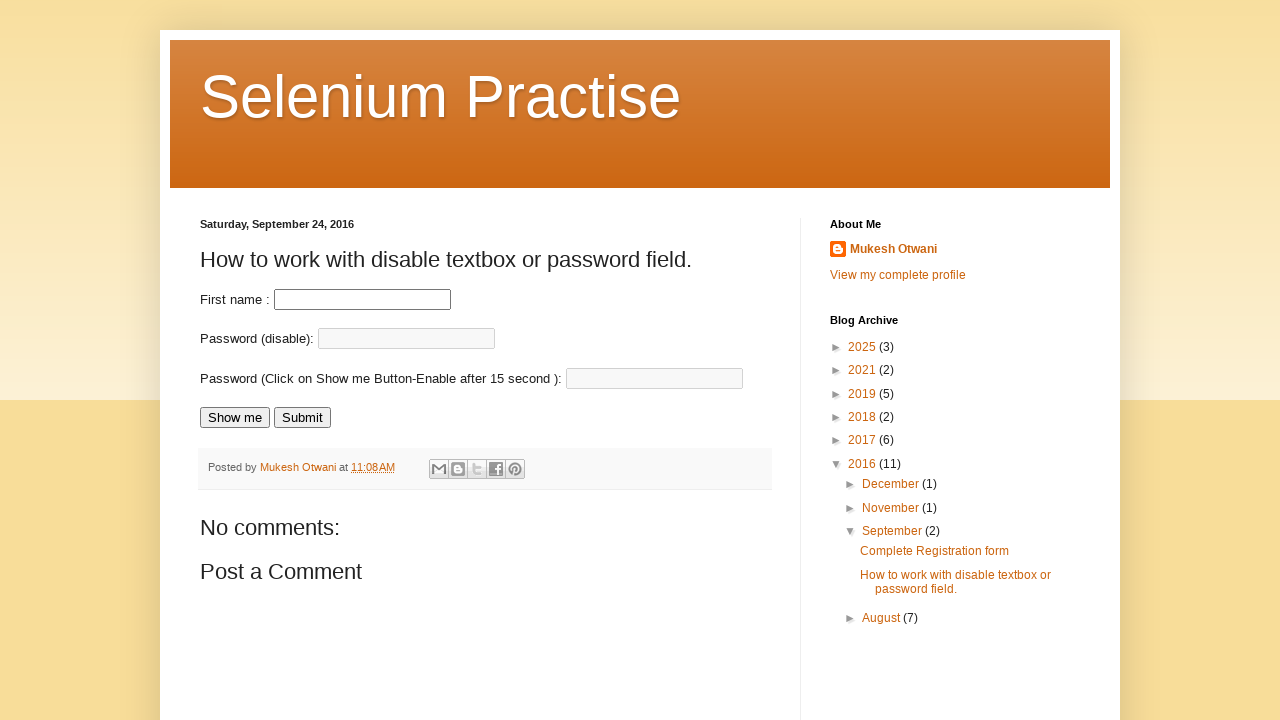

Navigated to disabled elements test page
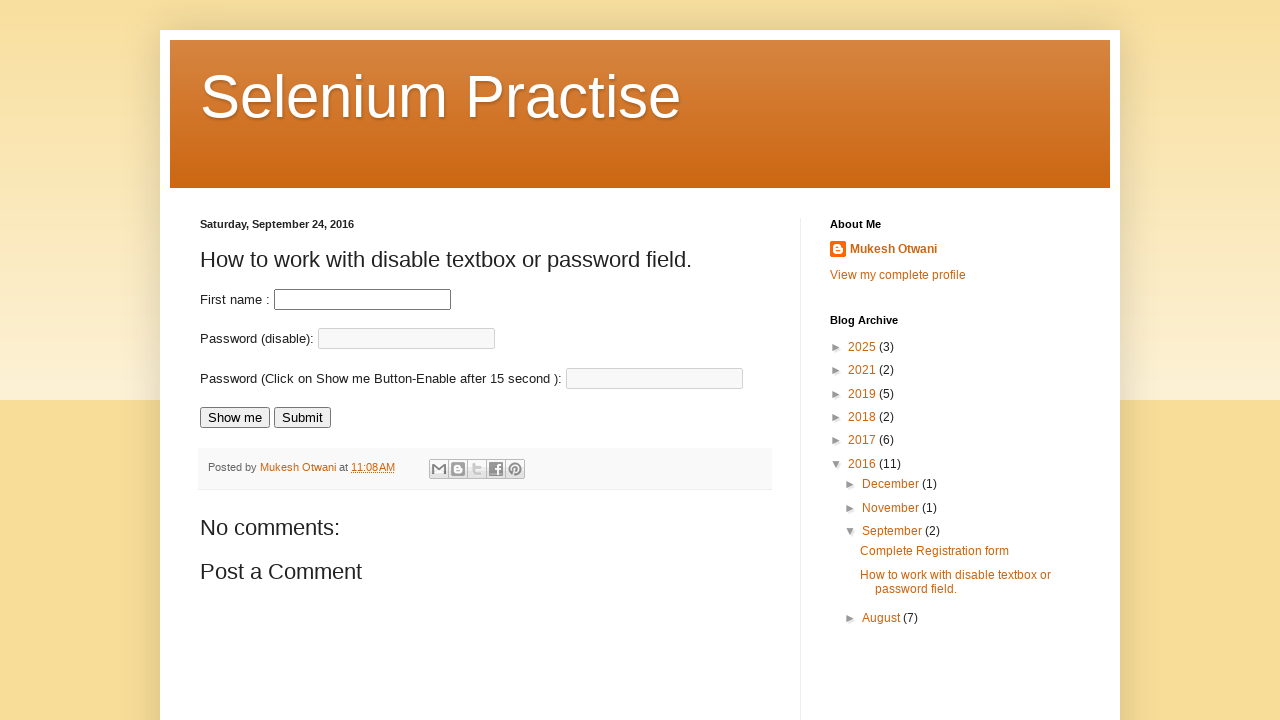

Located password field element
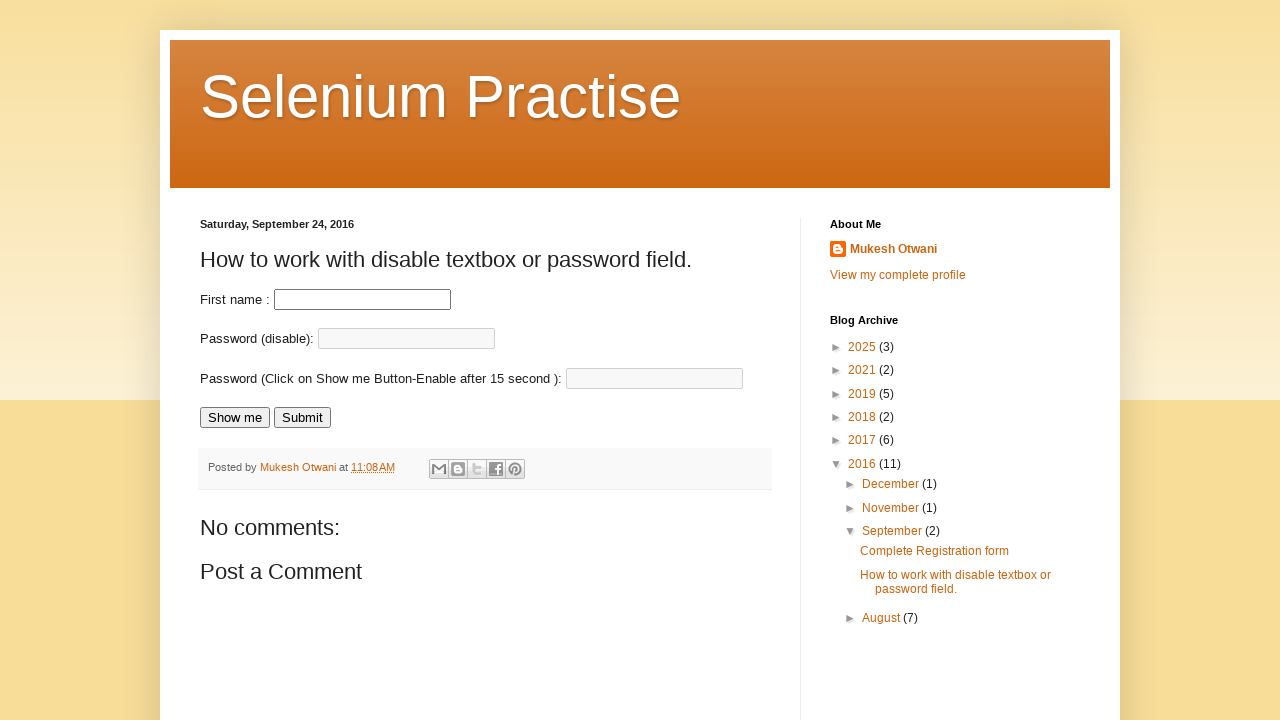

Verified that password field is disabled
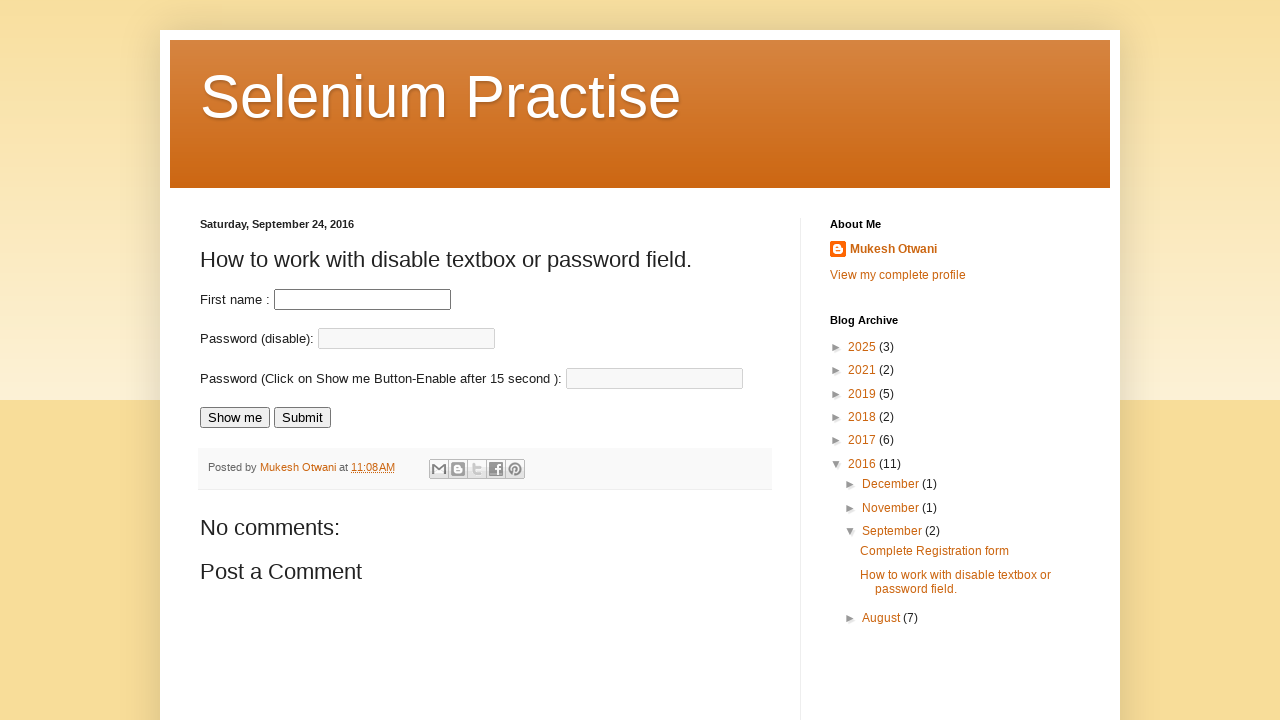

Navigated to DemoQA radio button page
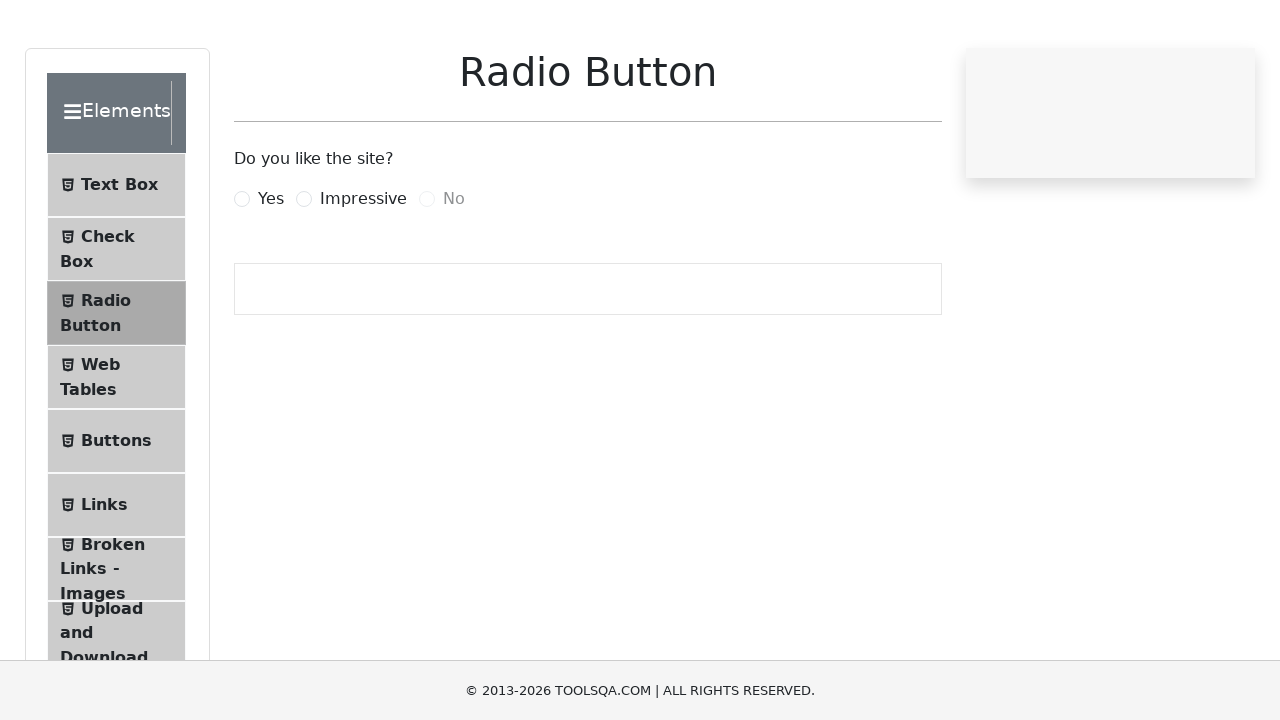

Located disabled 'No' radio button element
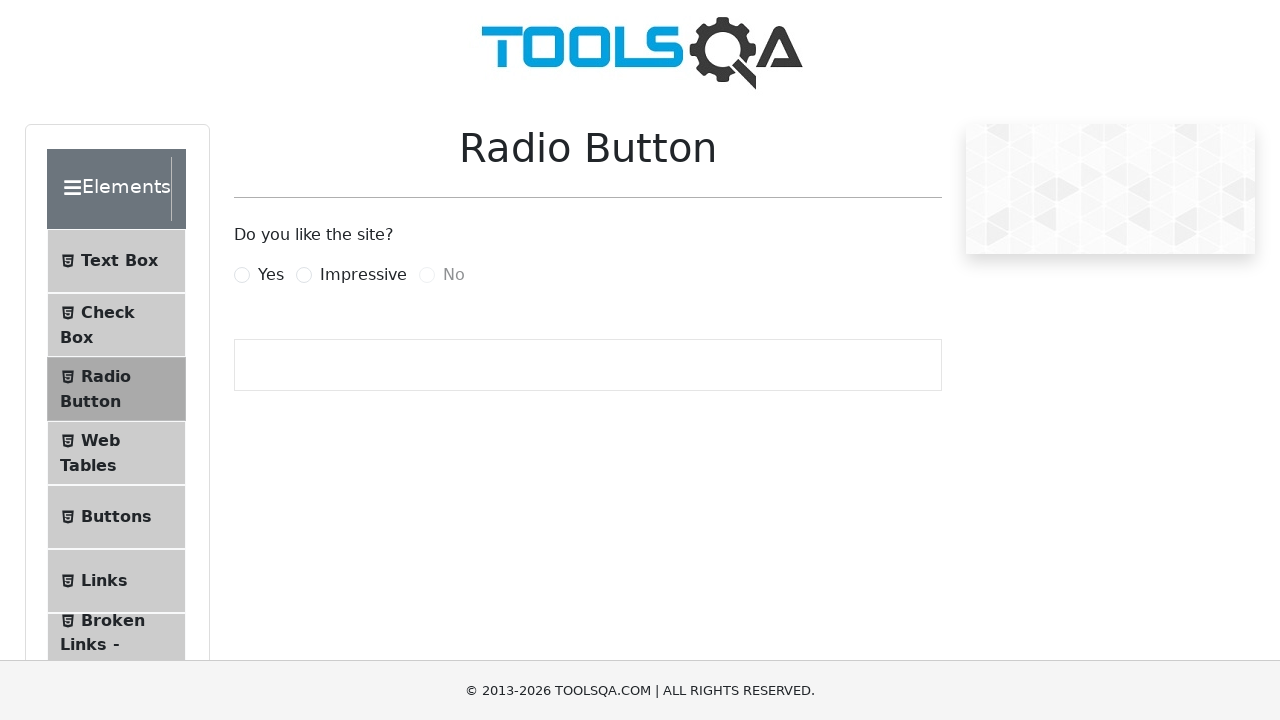

Verified that 'No' radio button is disabled
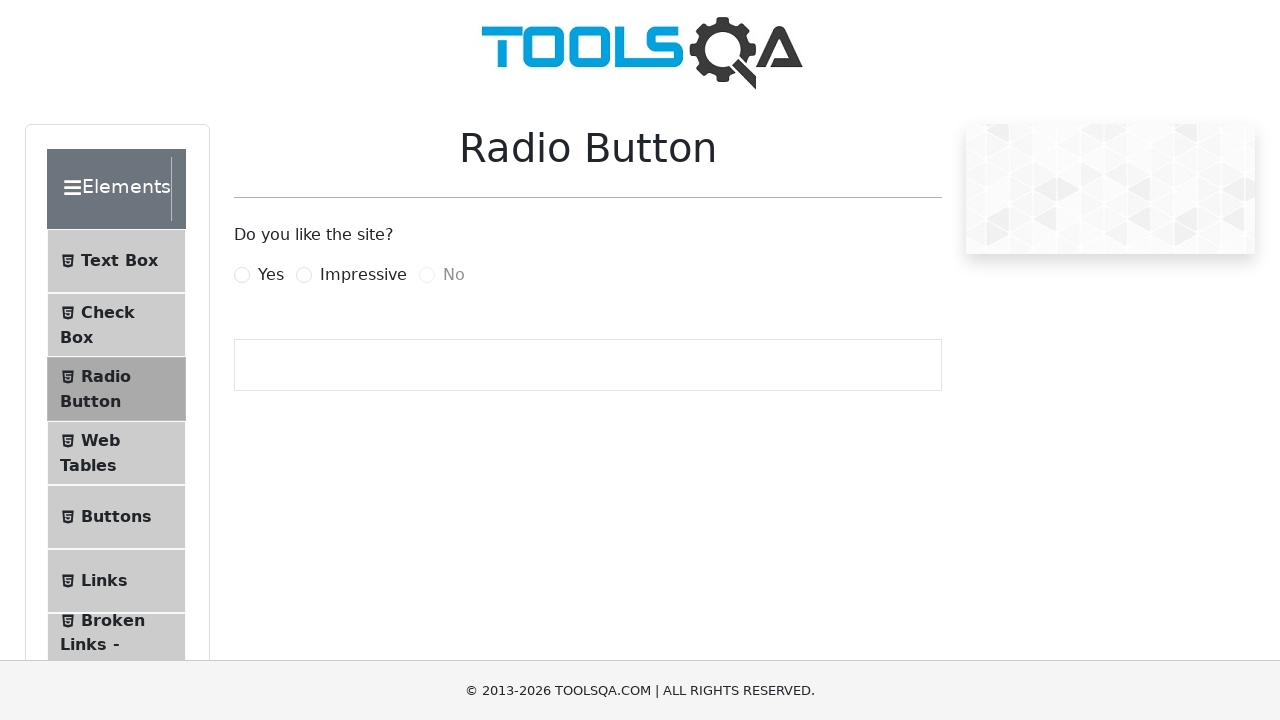

Attempted to click disabled radio button using JavaScript
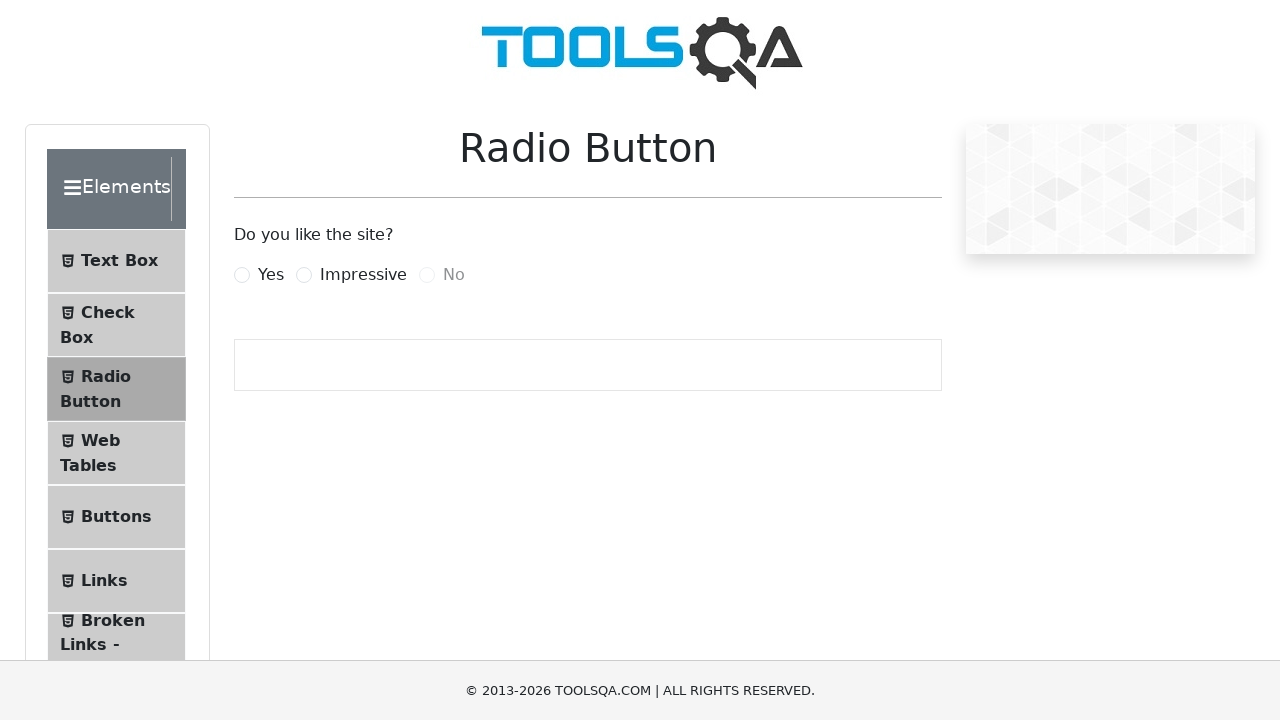

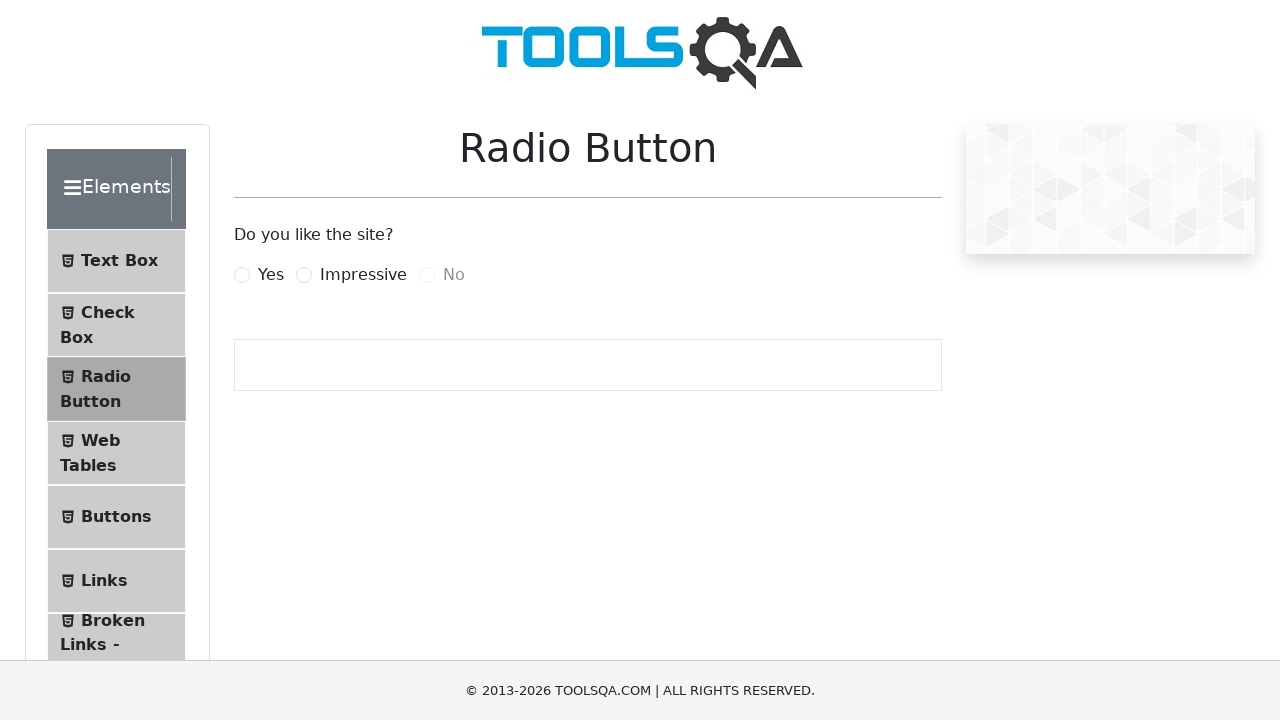